Tests explicit wait functionality by waiting for a price element to show $100, then clicking a book button, reading a value, calculating a mathematical result, and submitting the answer.

Starting URL: http://suninjuly.github.io/explicit_wait2.html

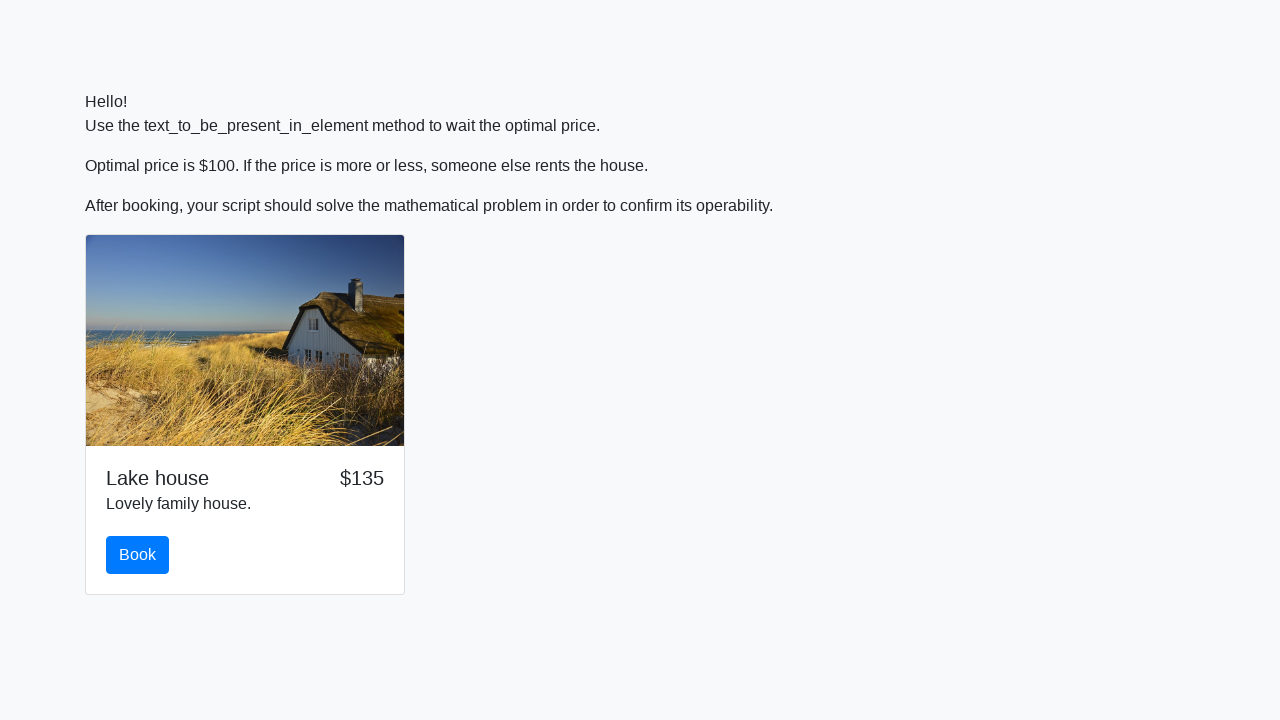

Waited for price element to show $100
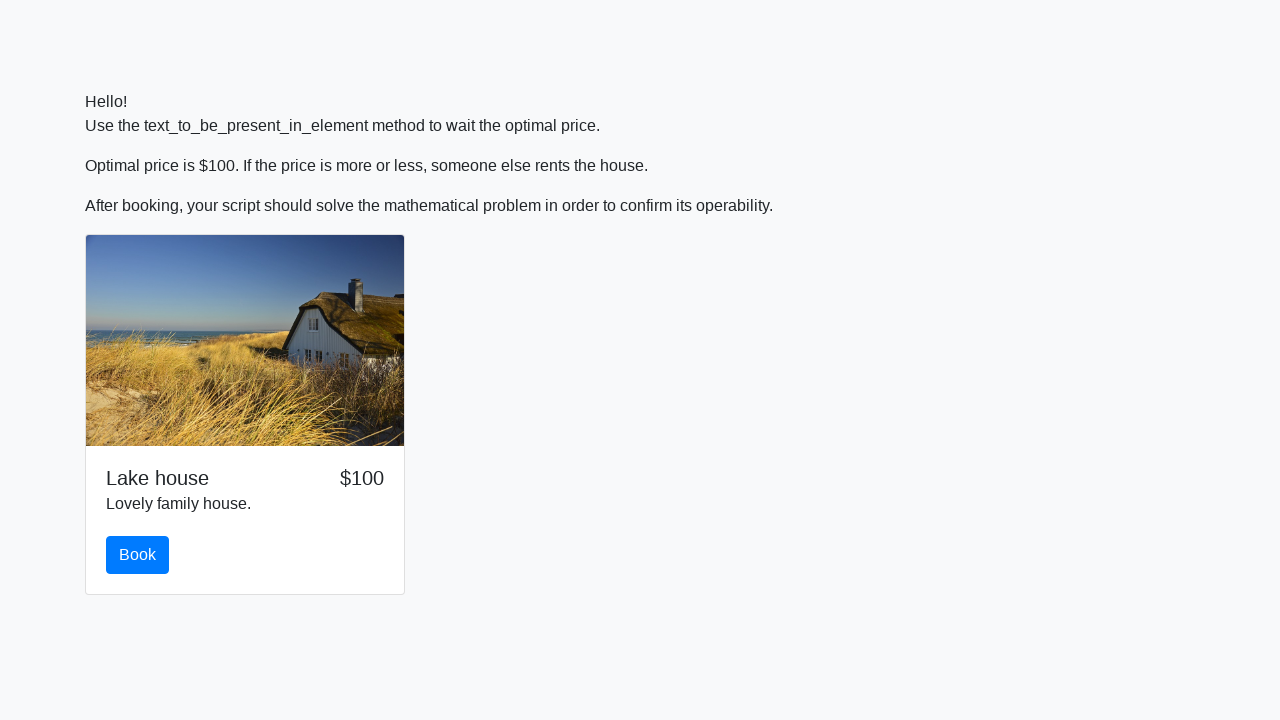

Clicked the book button at (138, 555) on #book
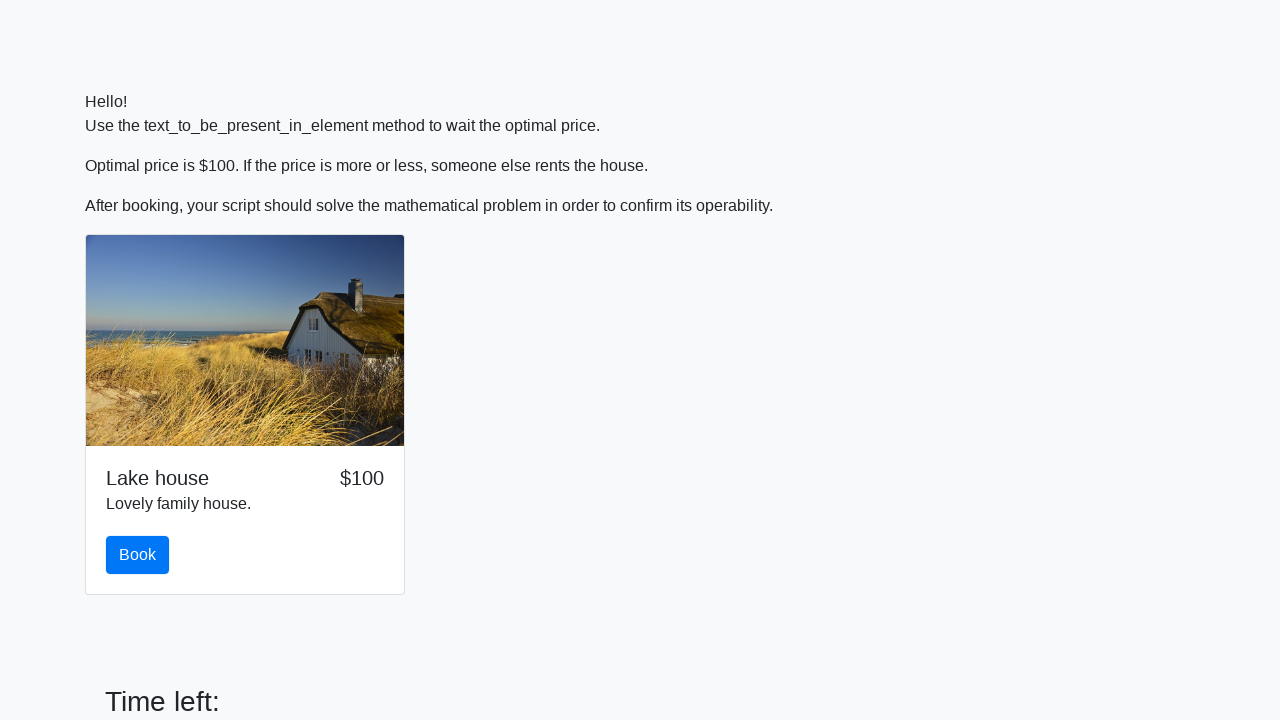

Retrieved input value from span: 677
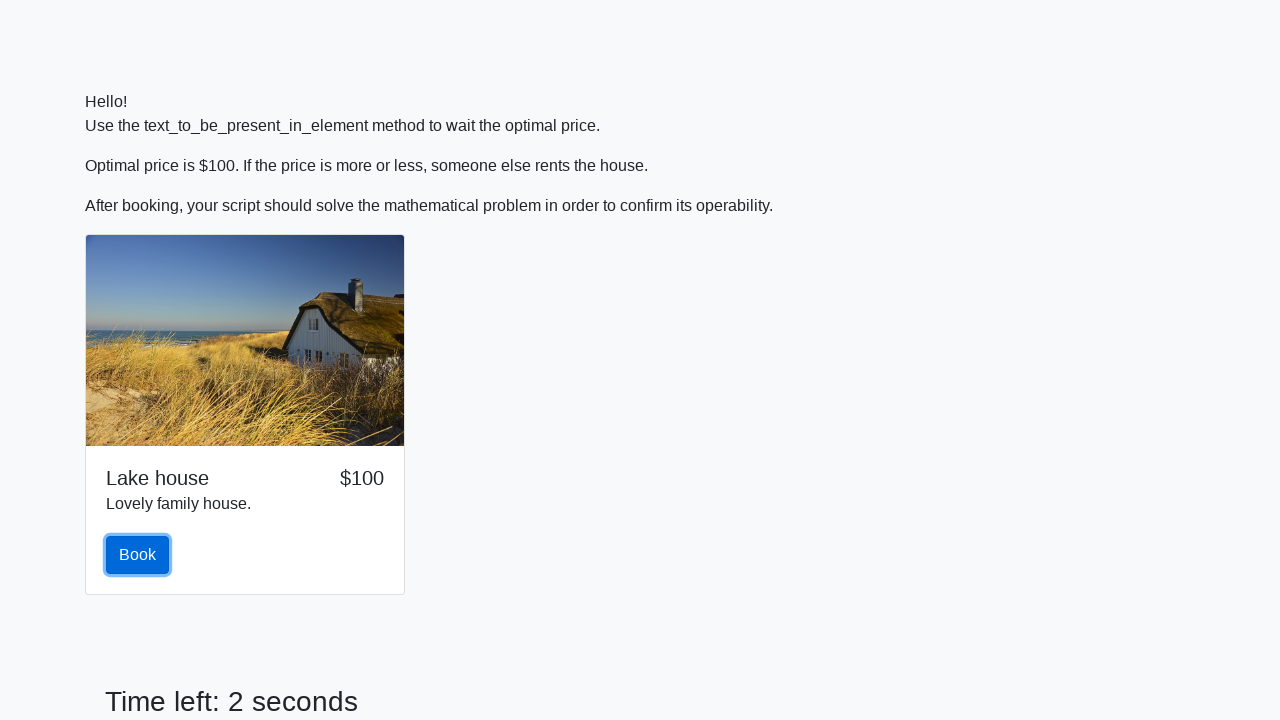

Calculated mathematical result: 2.4848193047015115
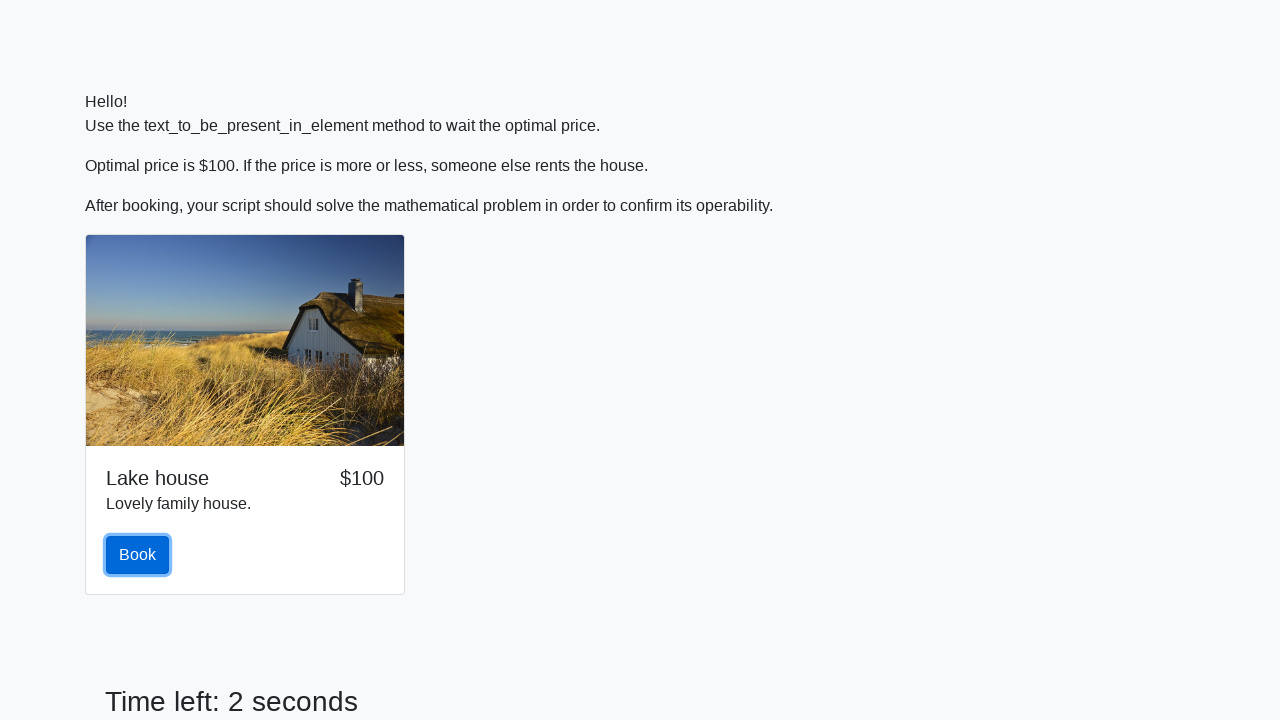

Filled answer field with calculated value on input#answer
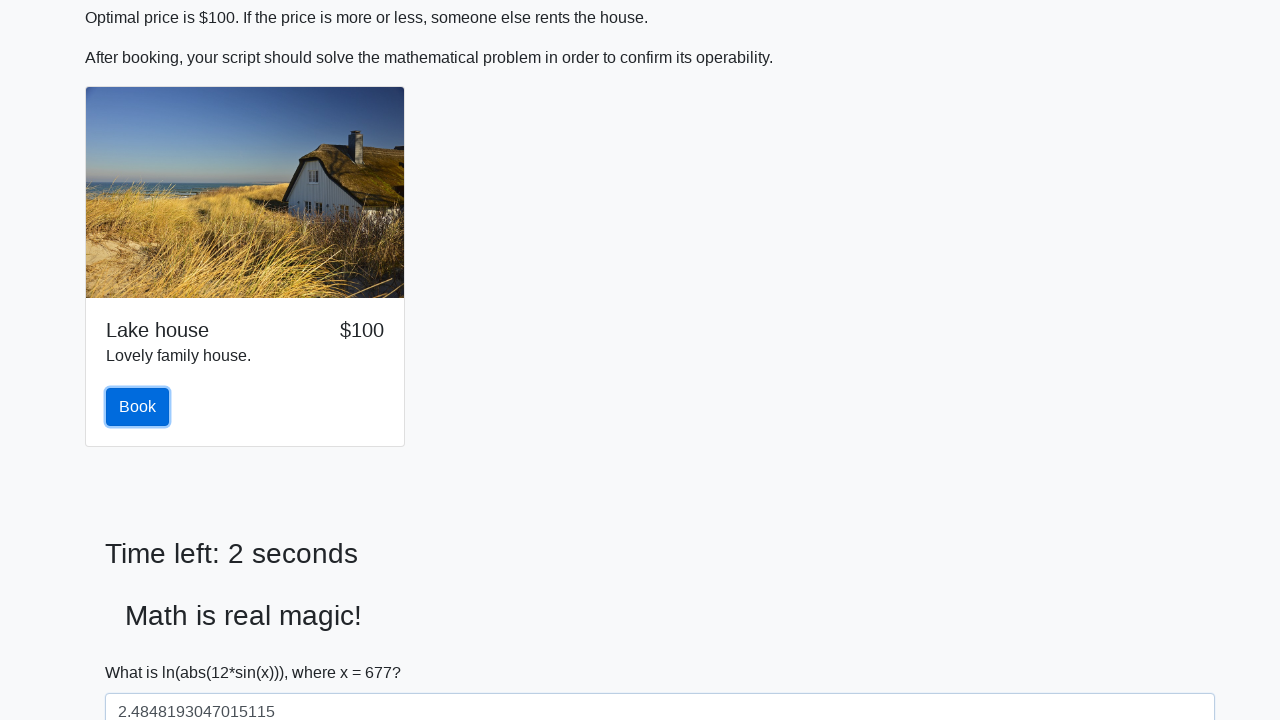

Clicked the solve button to submit answer at (143, 651) on #solve
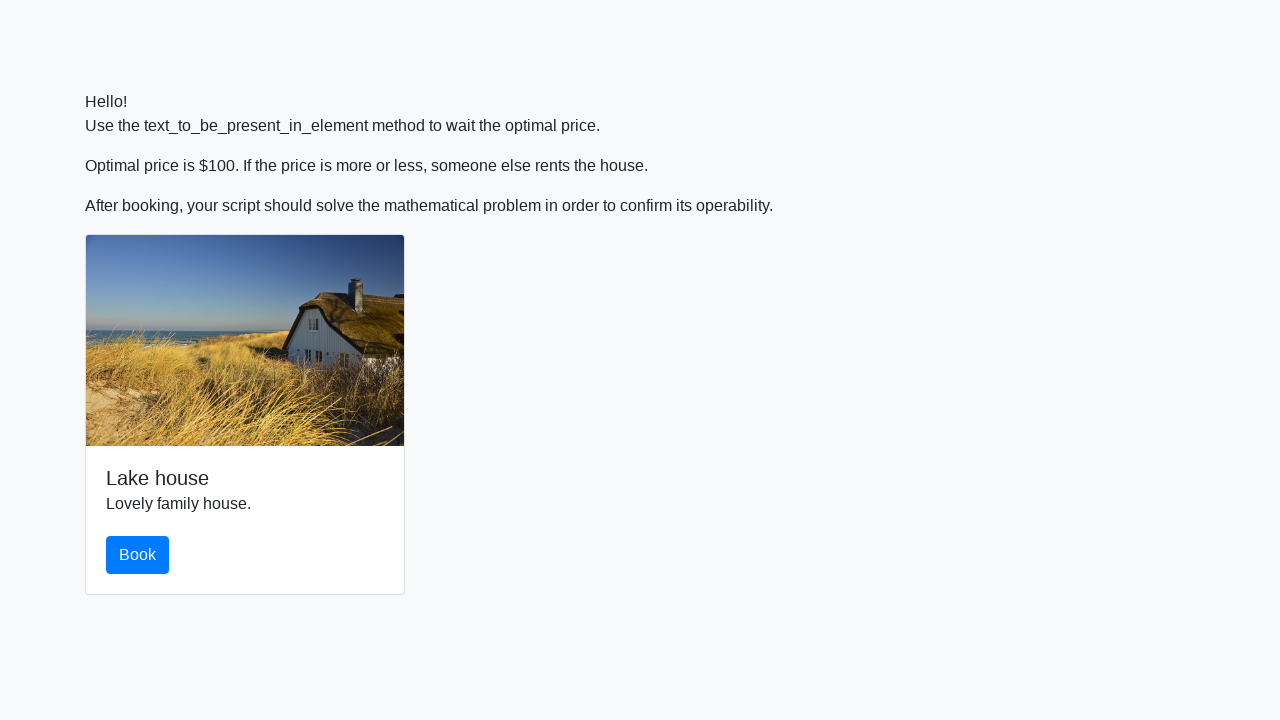

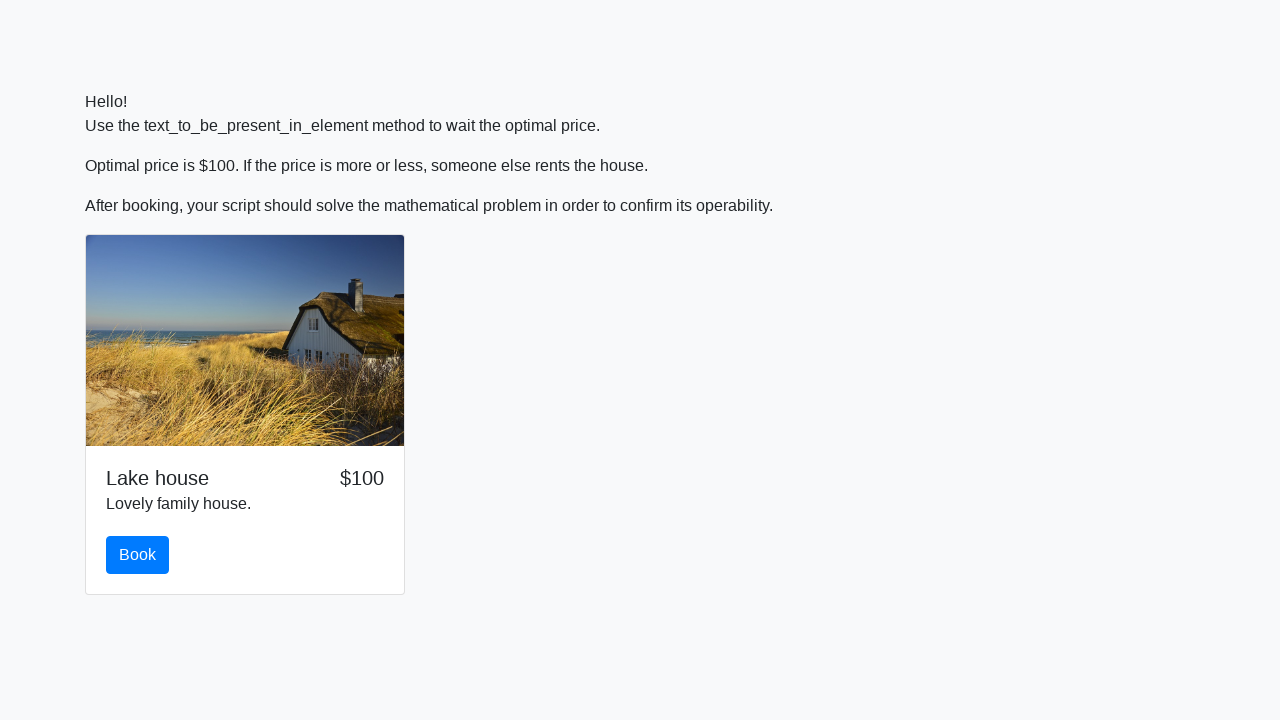